Fills out a comprehensive form on a test automation practice website, including text inputs, radio buttons, checkboxes for days, country selection, color selection, and date picker interaction

Starting URL: https://testautomationpractice.blogspot.com/

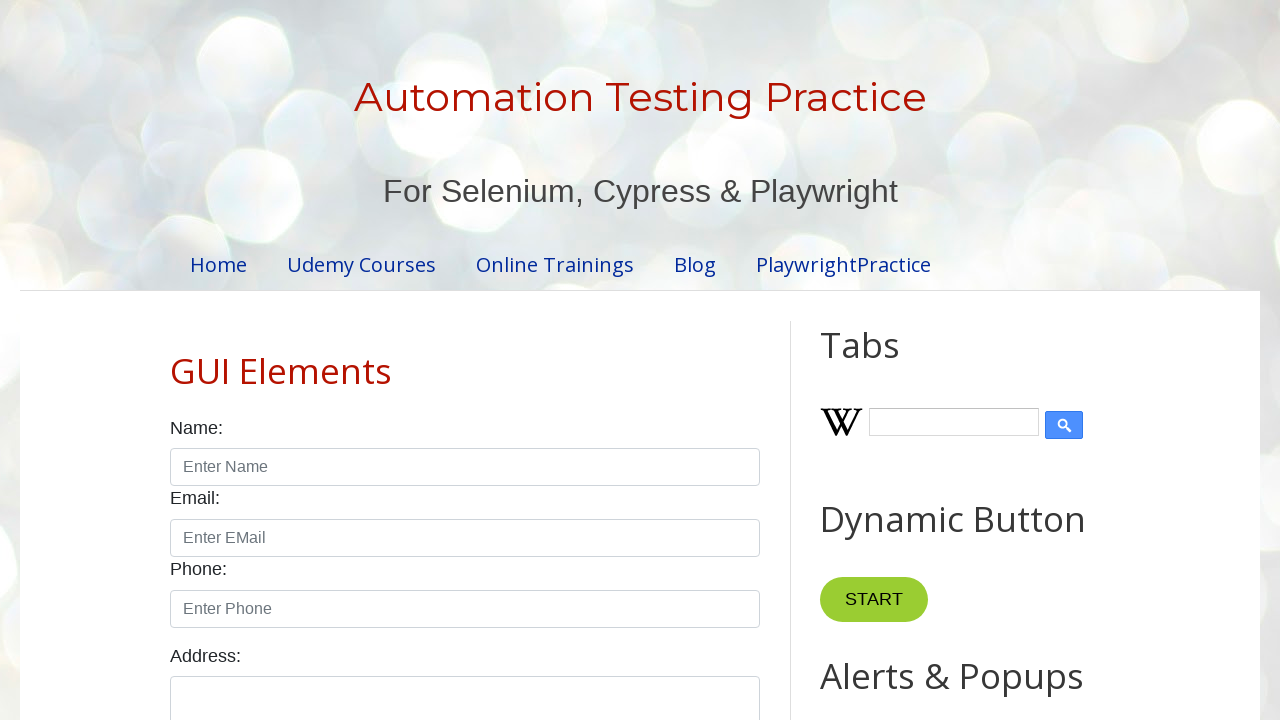

Filled name field with 'John Smith' on #name
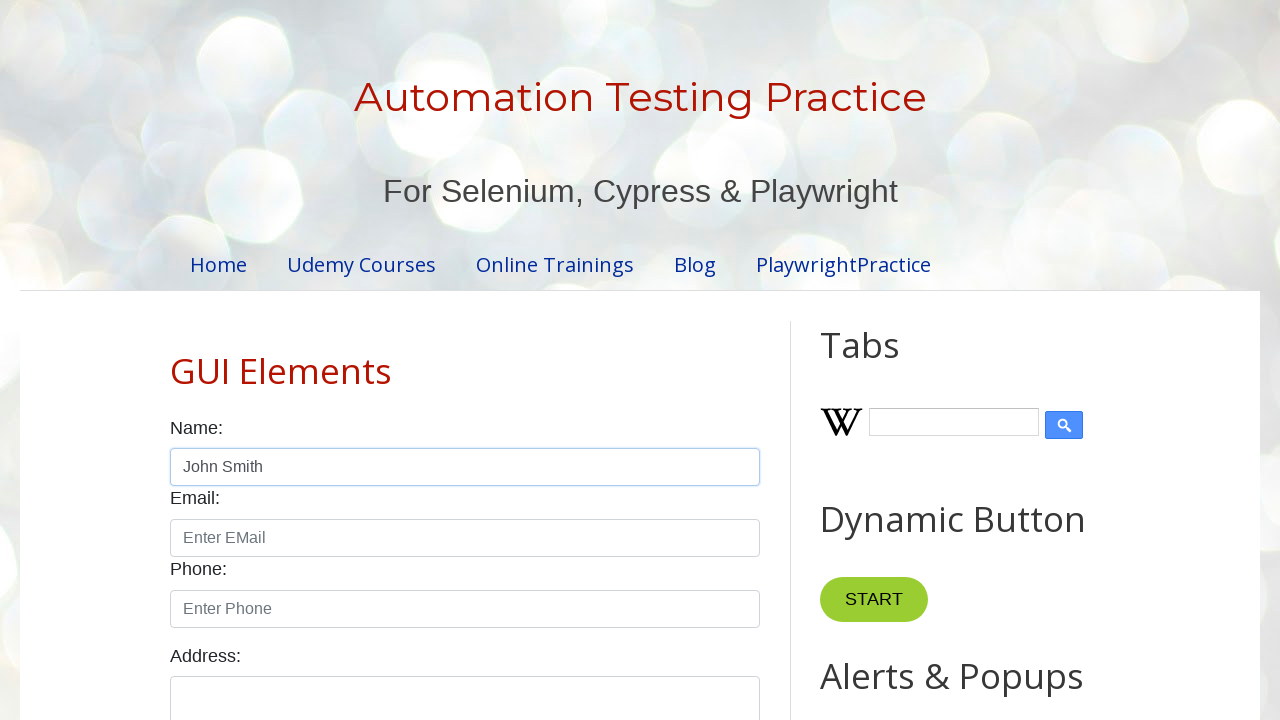

Filled email field with 'johnsmith@example.com' on #email
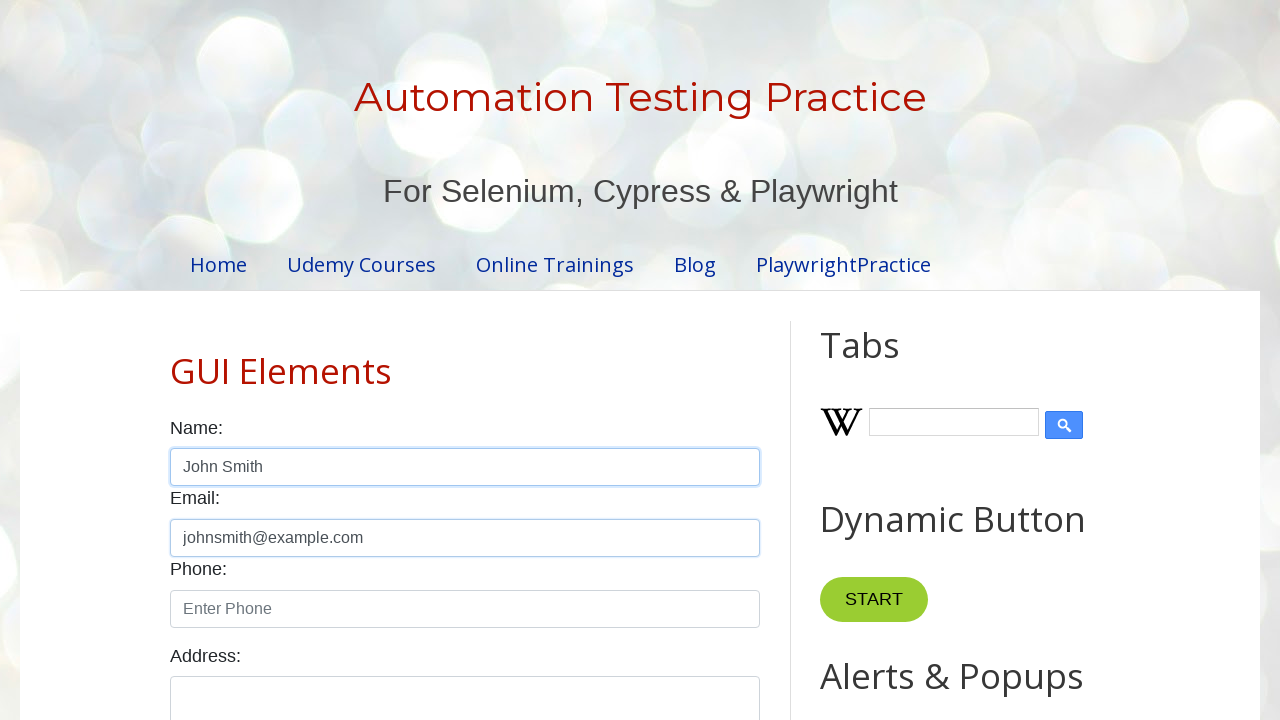

Filled phone field with '5551234567' on #phone
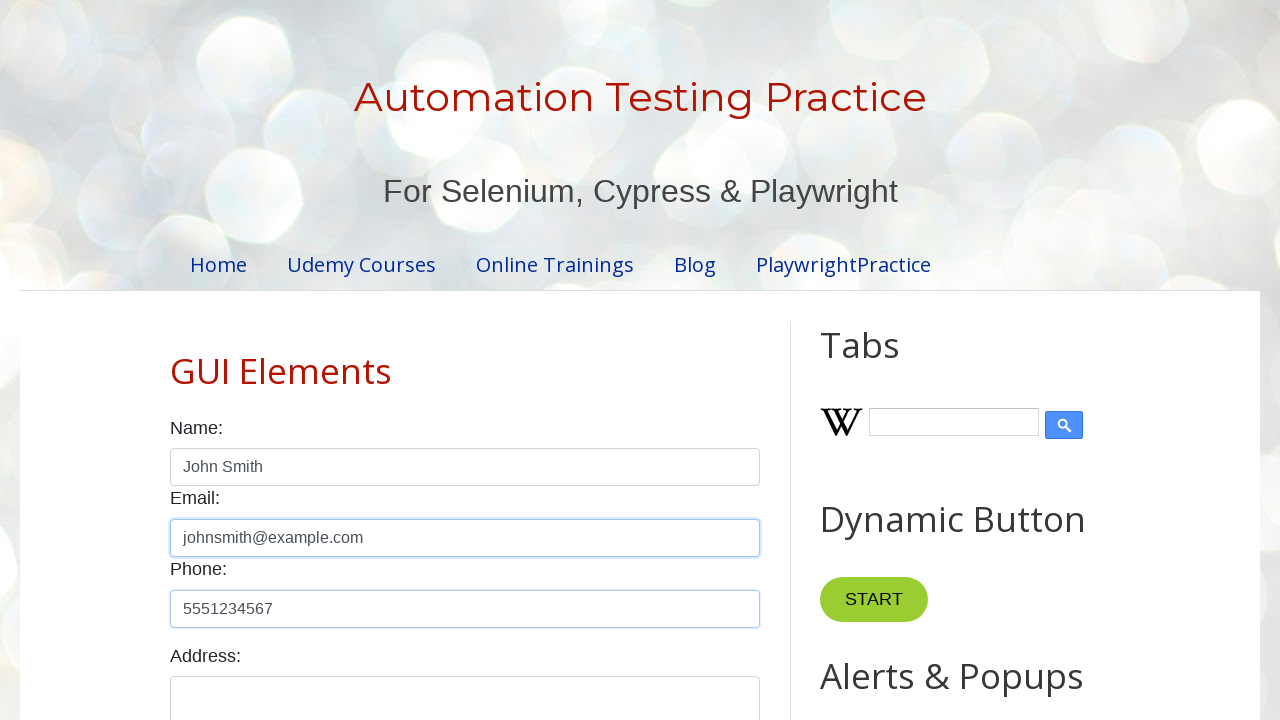

Filled address textarea with '123 Main Street, Springfield, IL 62701' on #textarea
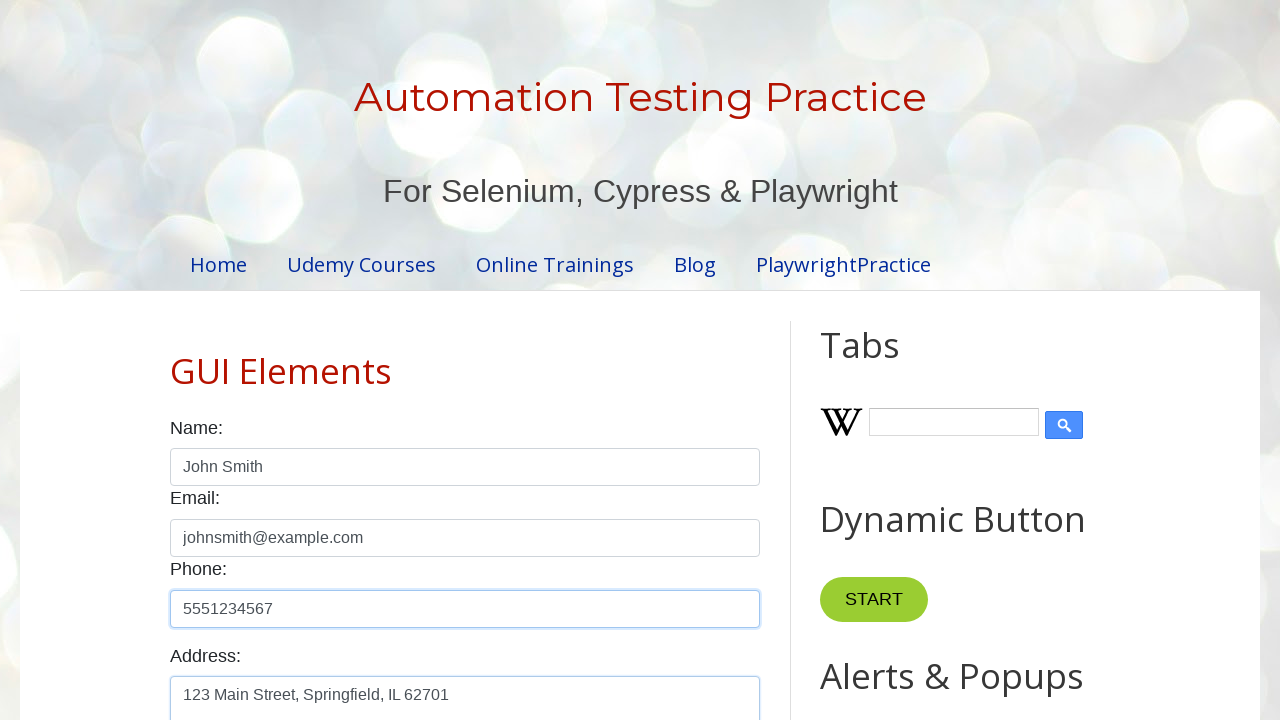

Selected female radio button for gender at (250, 360) on #female
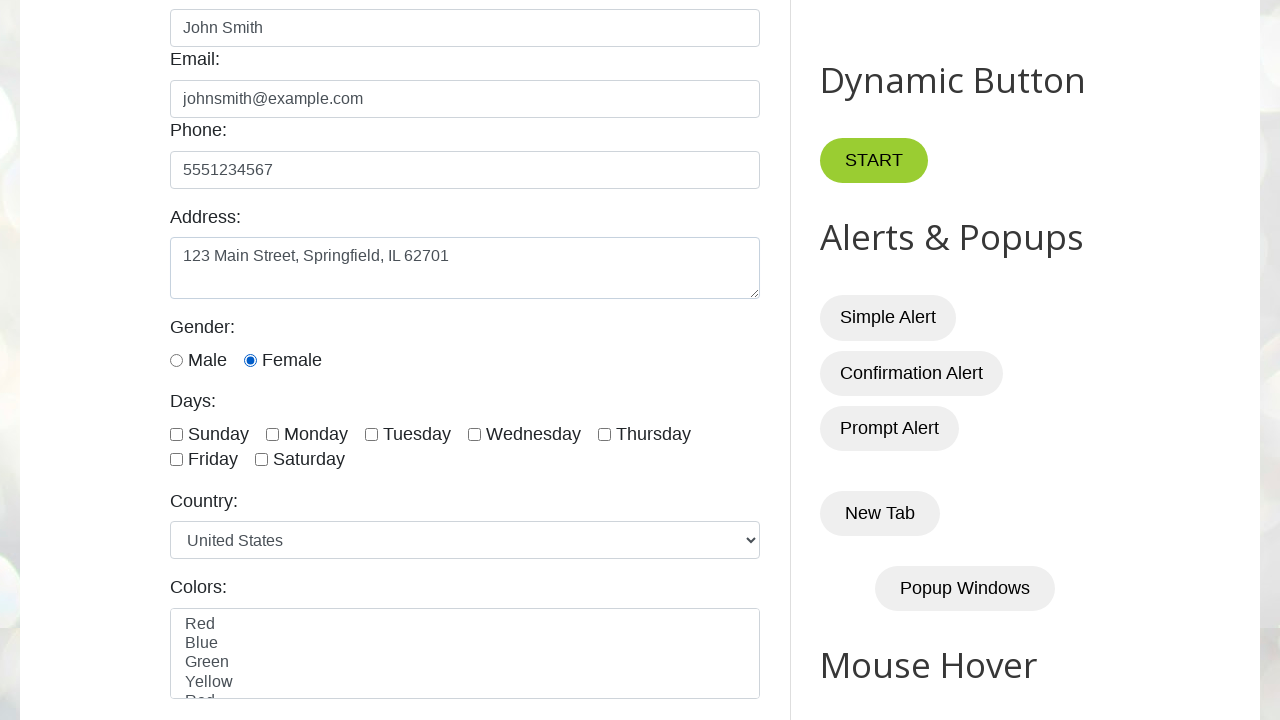

Selected 'India' from country dropdown on #country
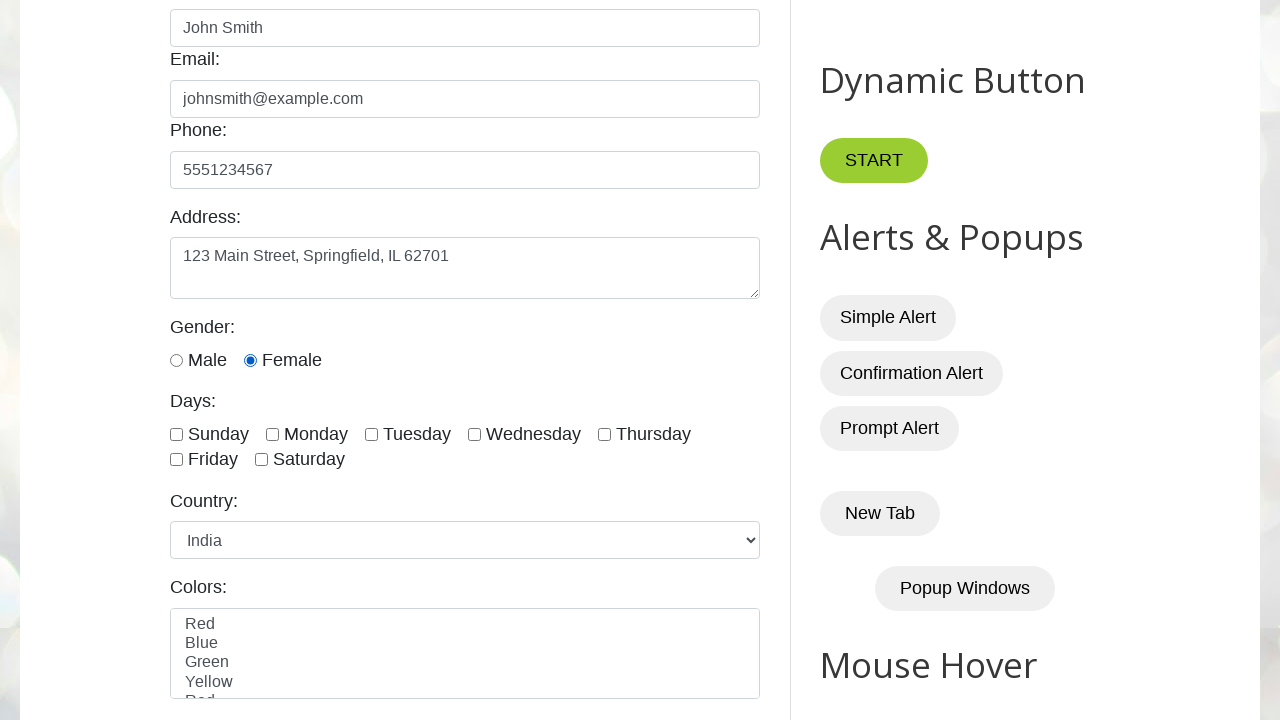

Selected 'Yellow' from colors dropdown on #colors
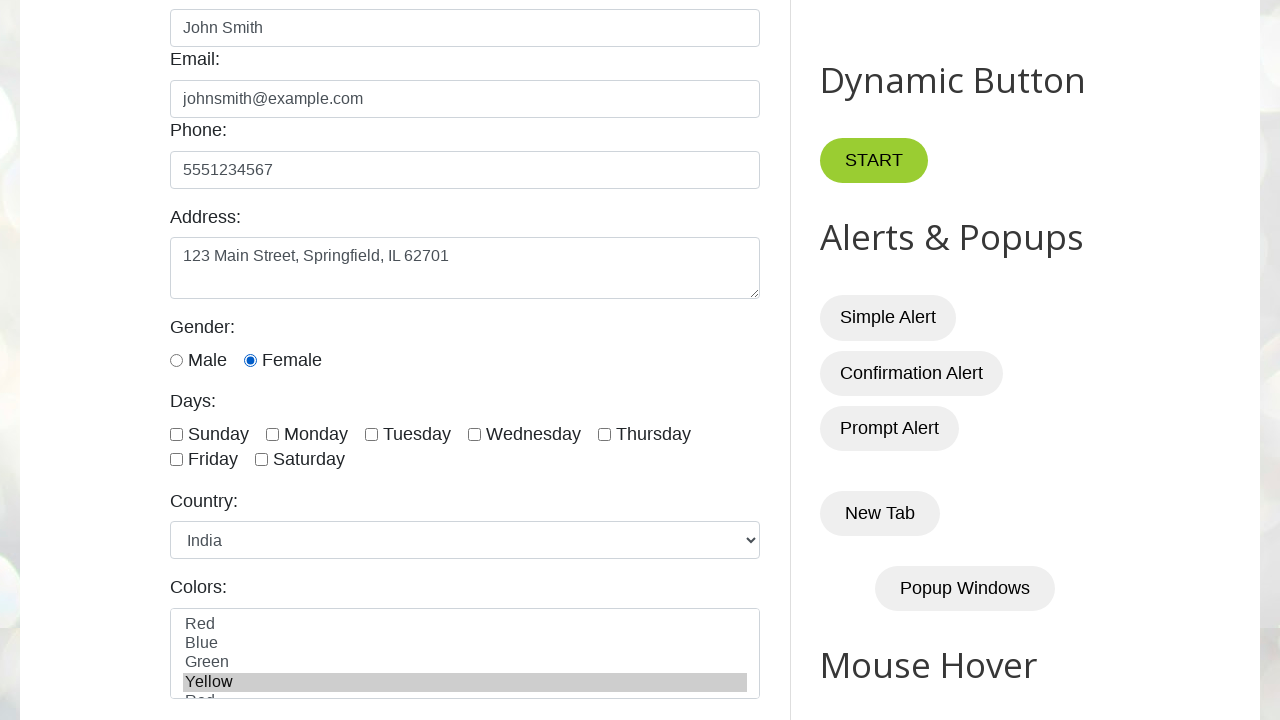

Clicked date picker to open calendar at (515, 360) on #datepicker
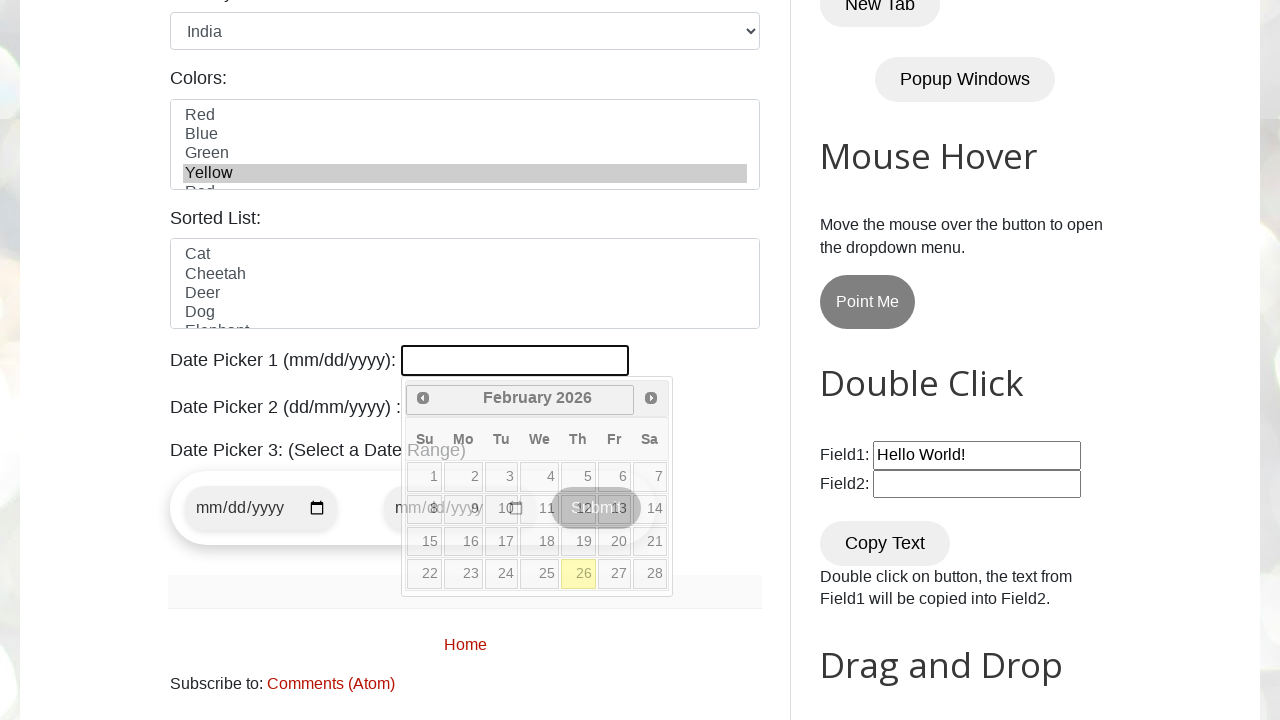

Advanced date picker to next month at (651, 398) on xpath=//div[@id='ui-datepicker-div']/div/a[2]
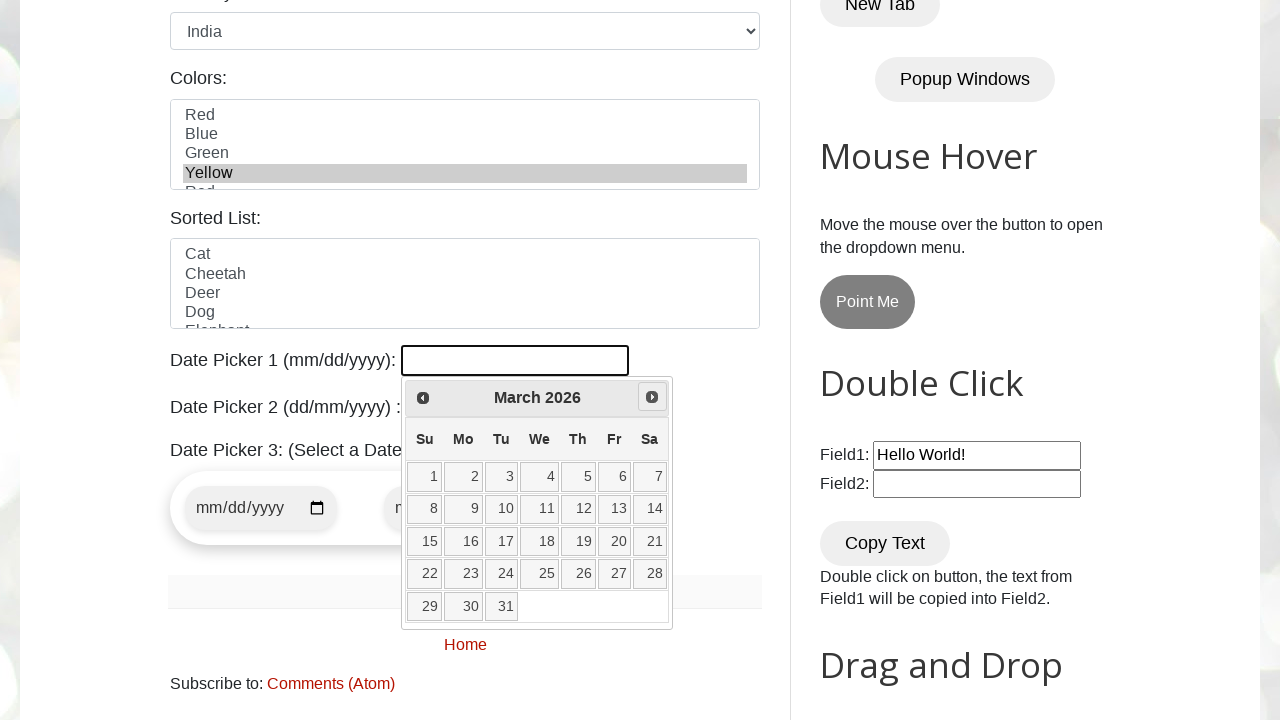

Advanced date picker to next month at (652, 397) on xpath=//div[@id='ui-datepicker-div']/div/a[2]
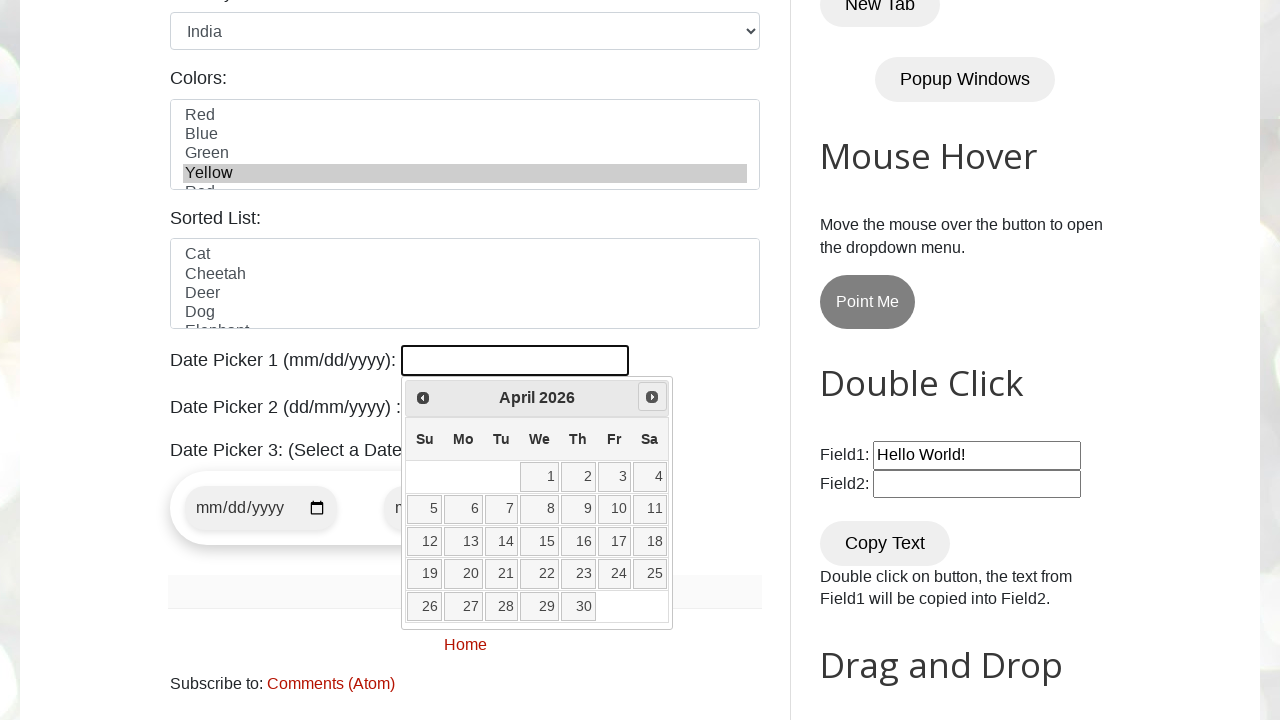

Advanced date picker to next month at (652, 397) on xpath=//div[@id='ui-datepicker-div']/div/a[2]
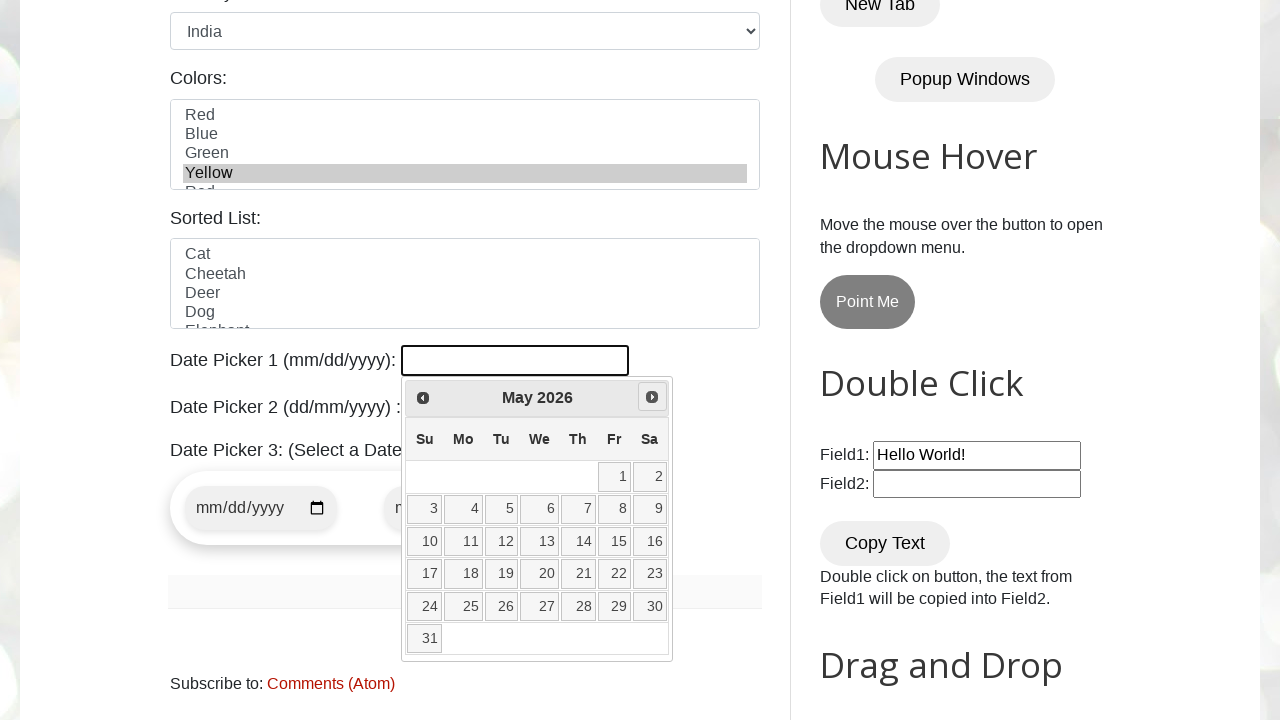

Selected date from calendar (row 3, column 2) at (463, 542) on xpath=//table[@class='ui-datepicker-calendar']/tbody/tr[3]/td[2]
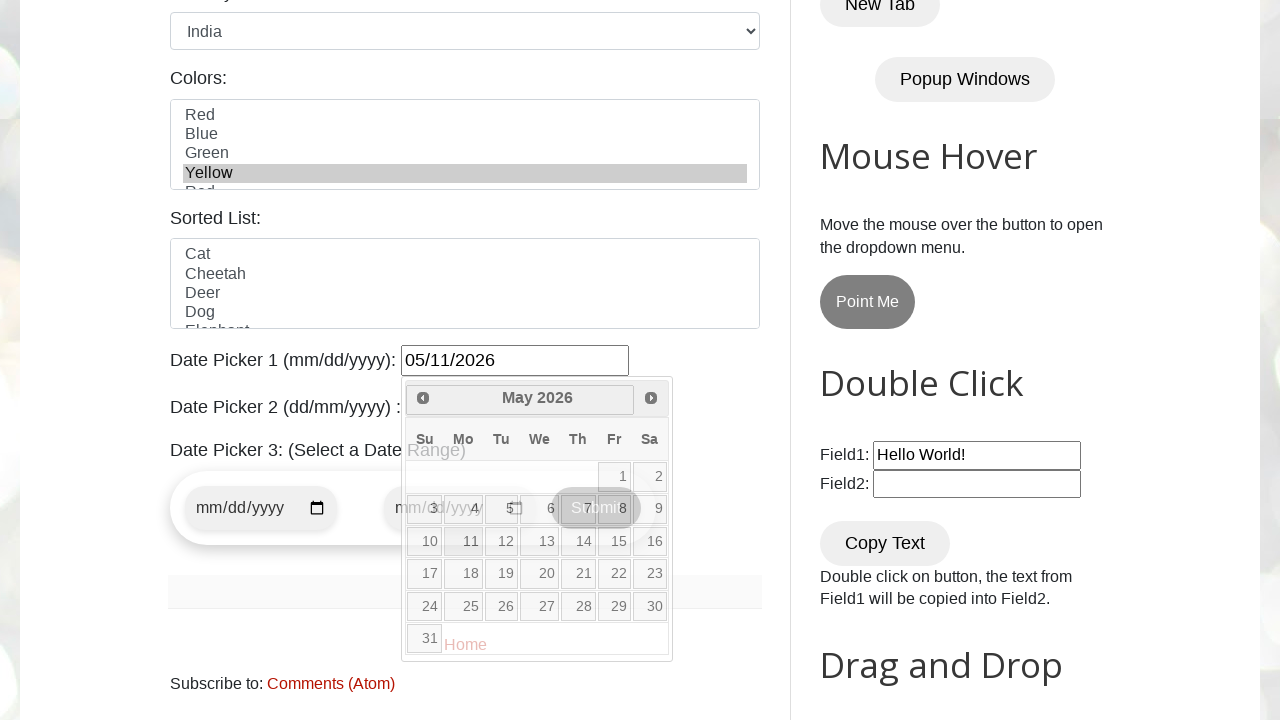

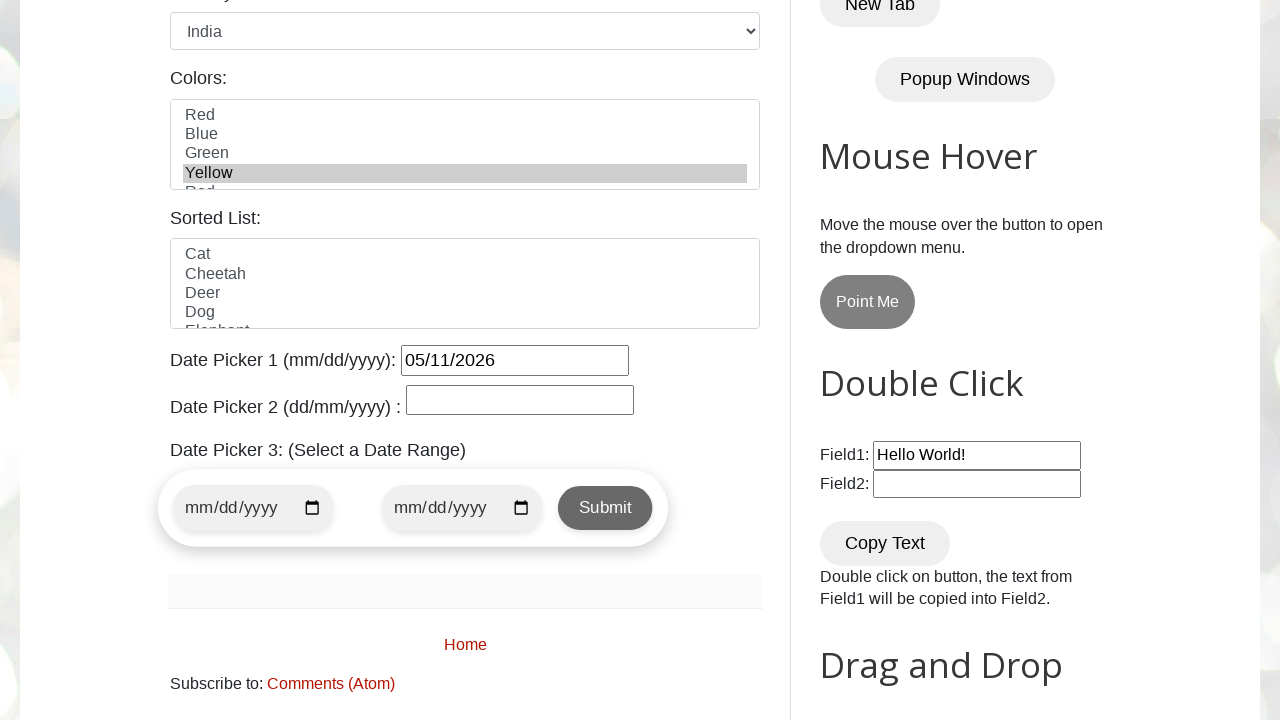